Tests browsing languages starting with M and verifies MySQL is the last entry

Starting URL: http://www.99-bottles-of-beer.net/

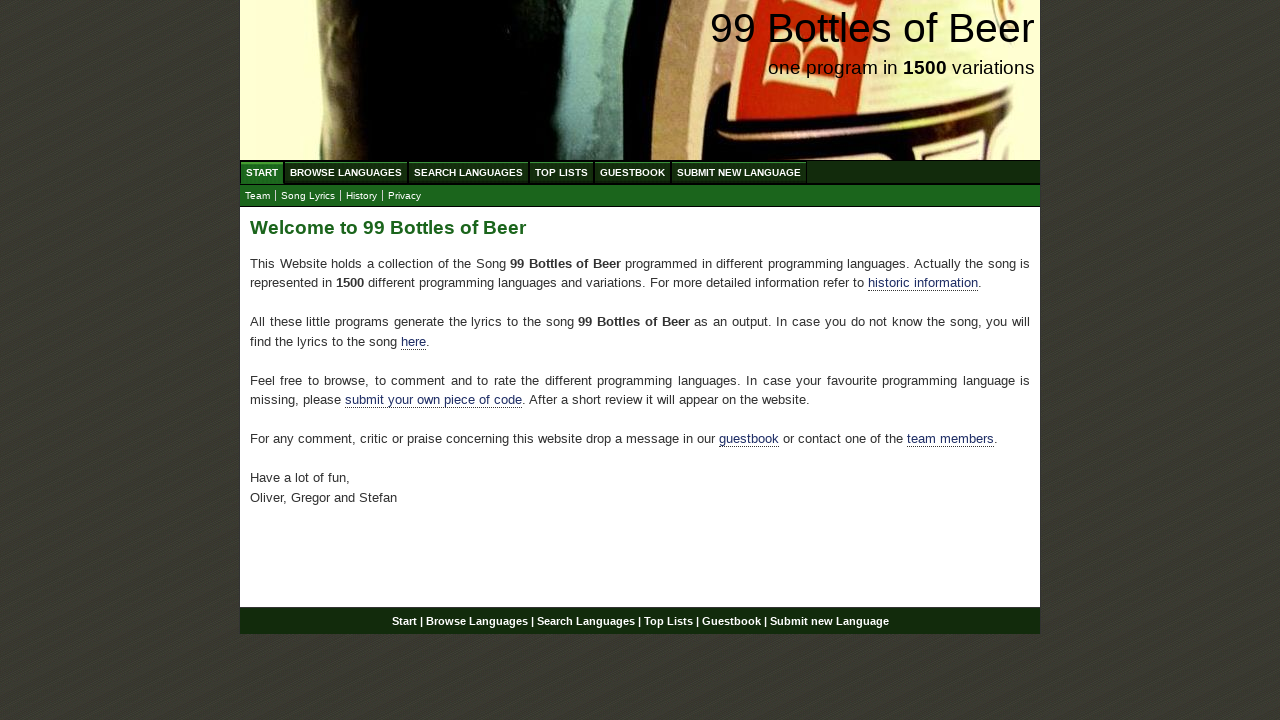

Clicked on Browse Languages menu item at (346, 172) on #menu li a[href='/abc.html']
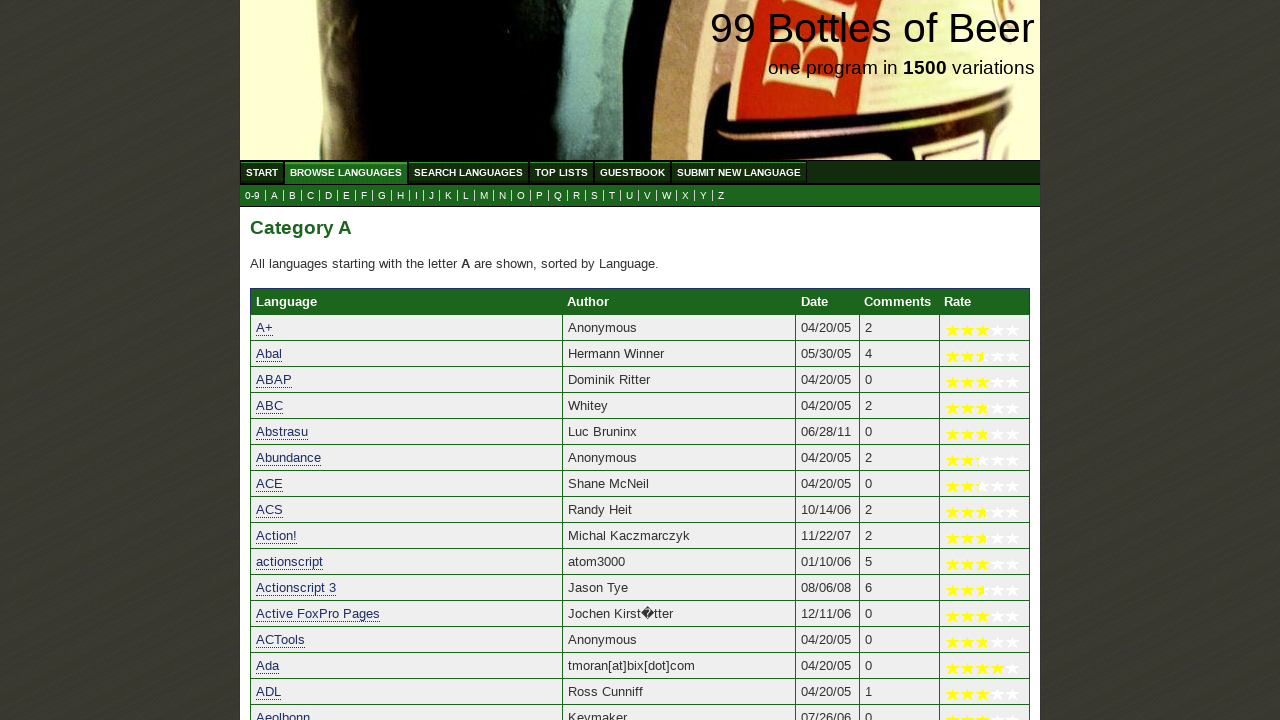

Clicked on M link to browse languages starting with M at (484, 196) on a[href='m.html']
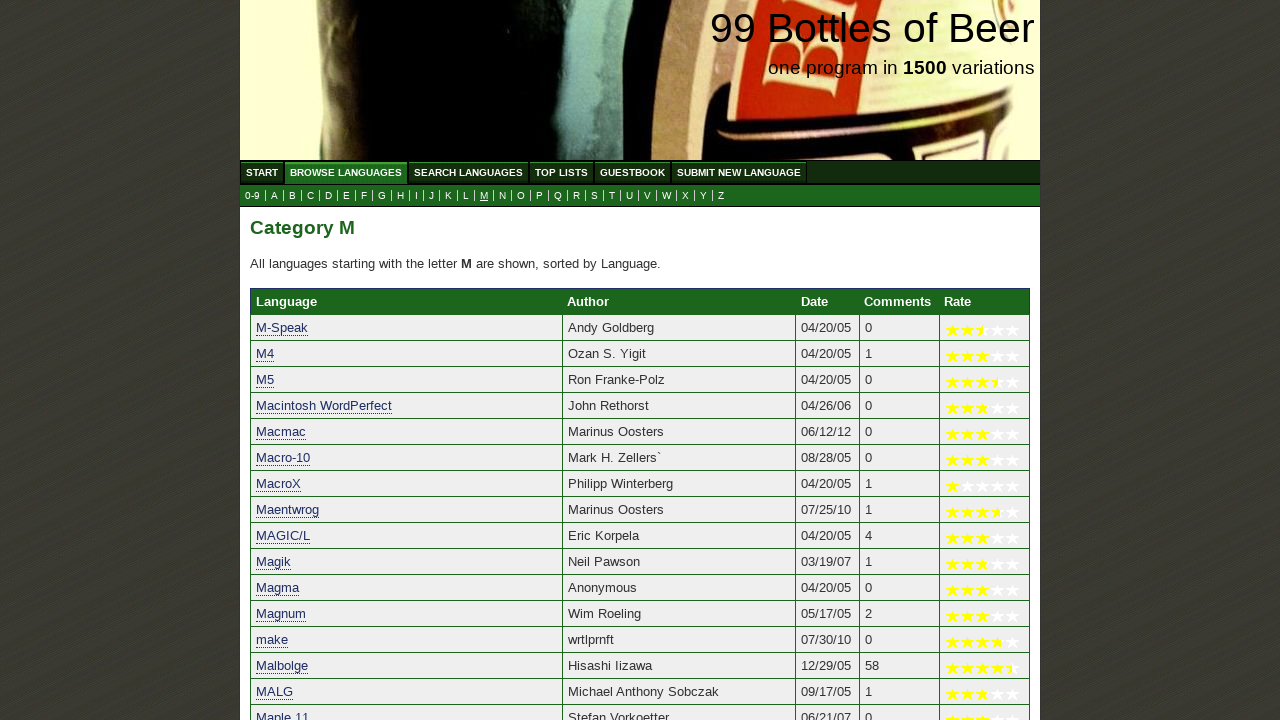

Verified that MySQL is the last entry in the language list
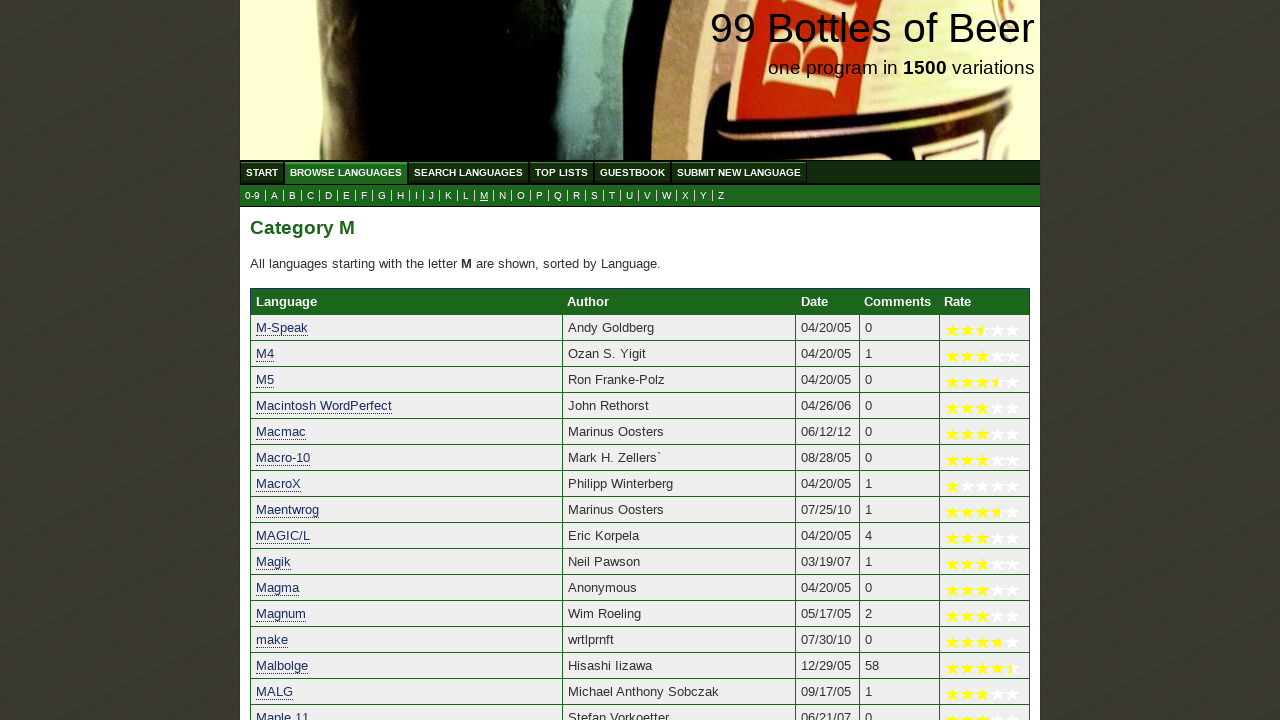

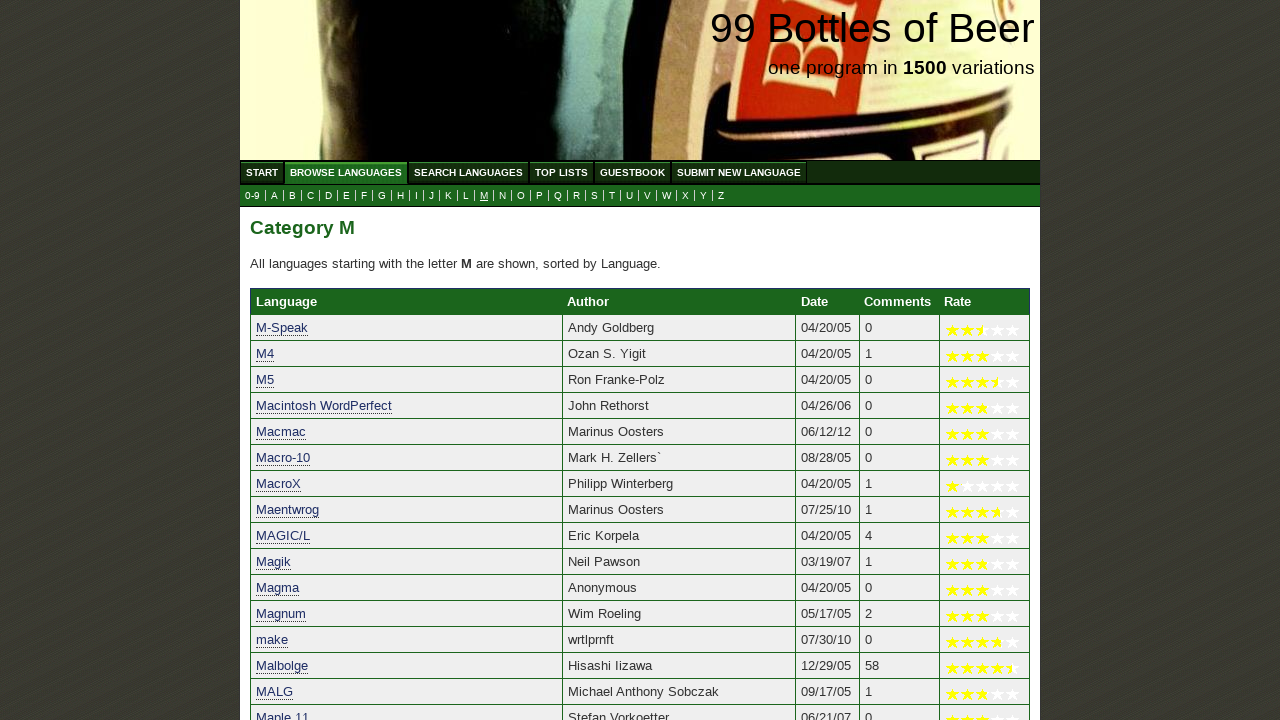